Tests that the kids count cannot be decreased below 0

Starting URL: https://ancabota09.wixsite.com/intern

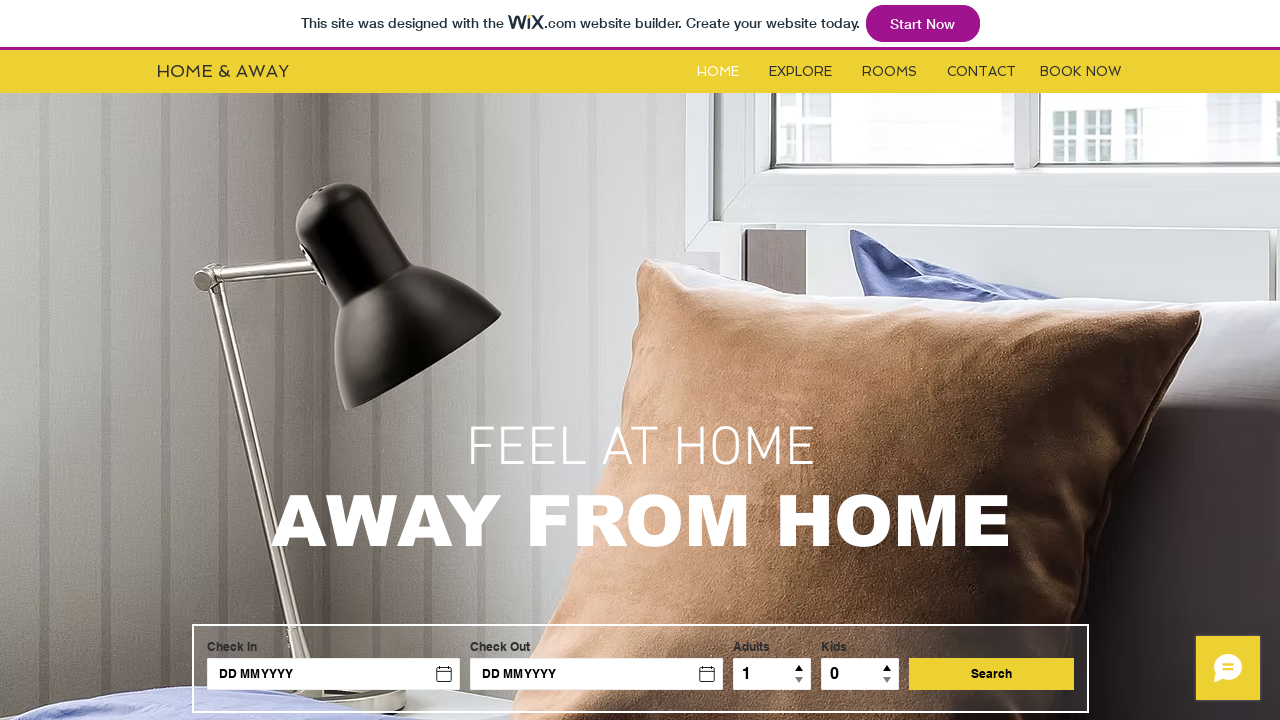

Clicked on Rooms link at (890, 72) on #i6kl732v2label
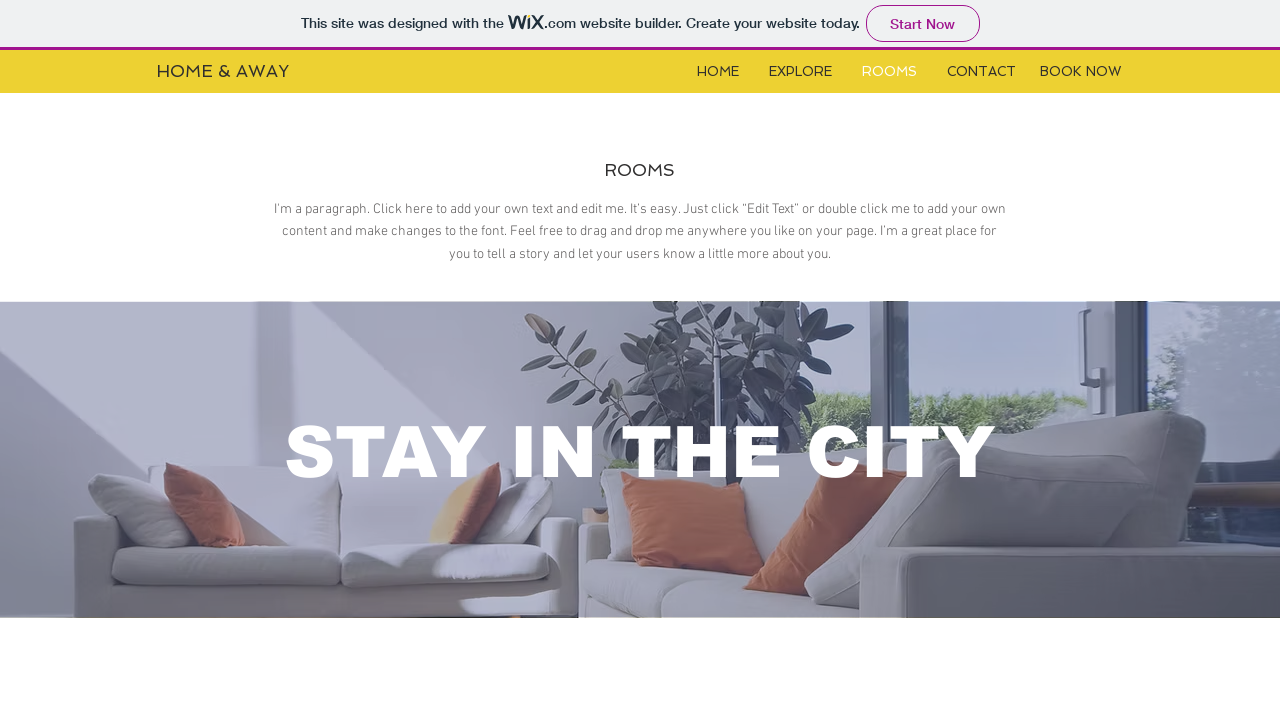

Located iframe for room booking form
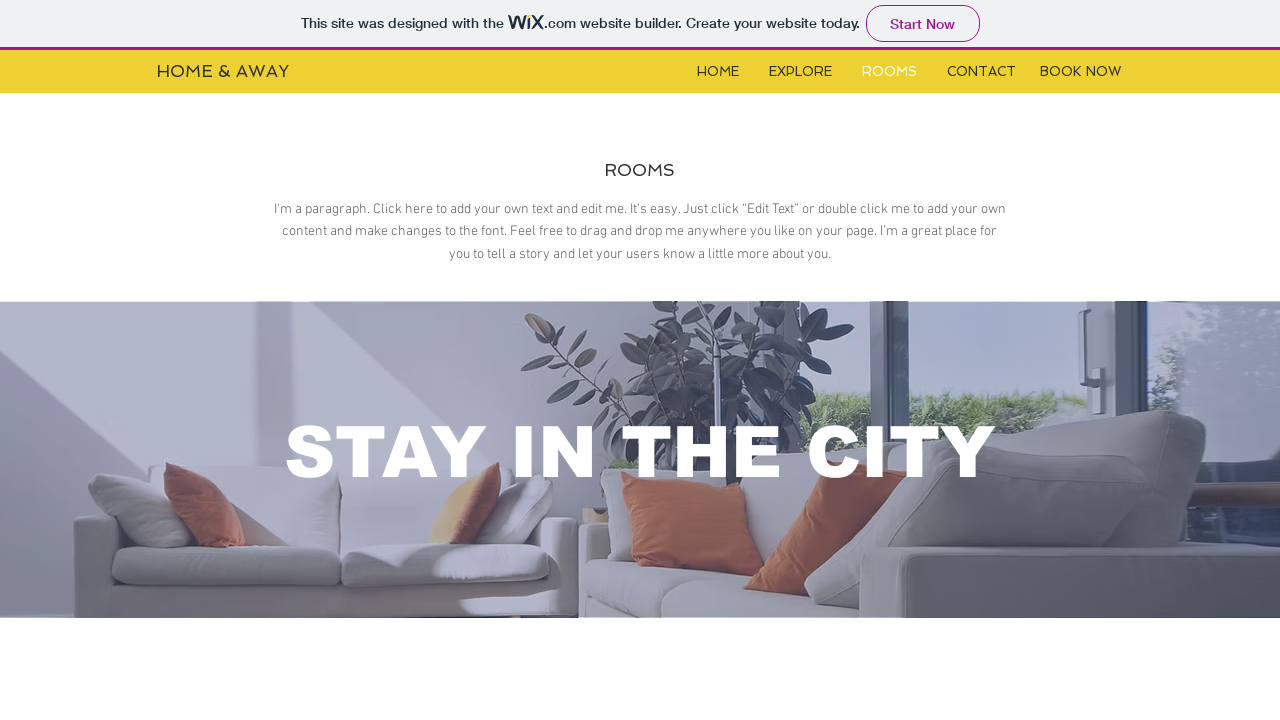

Kids decrease button appeared
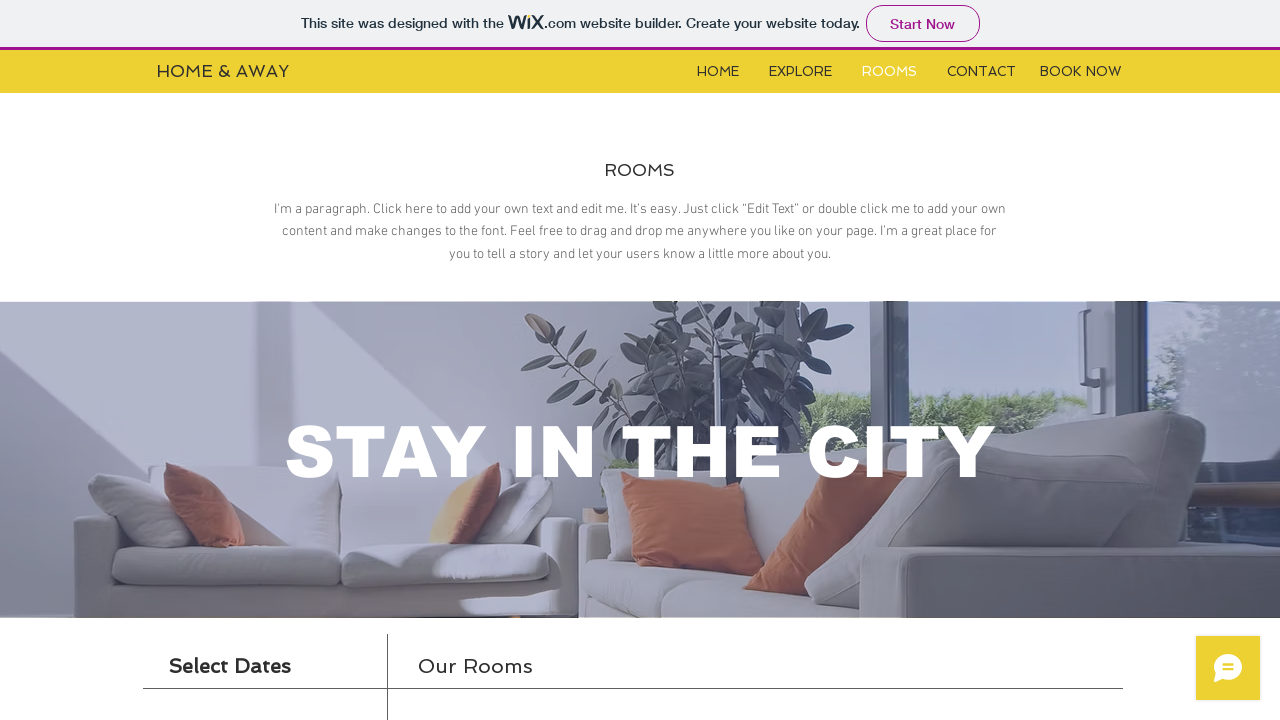

Kids number label is visible
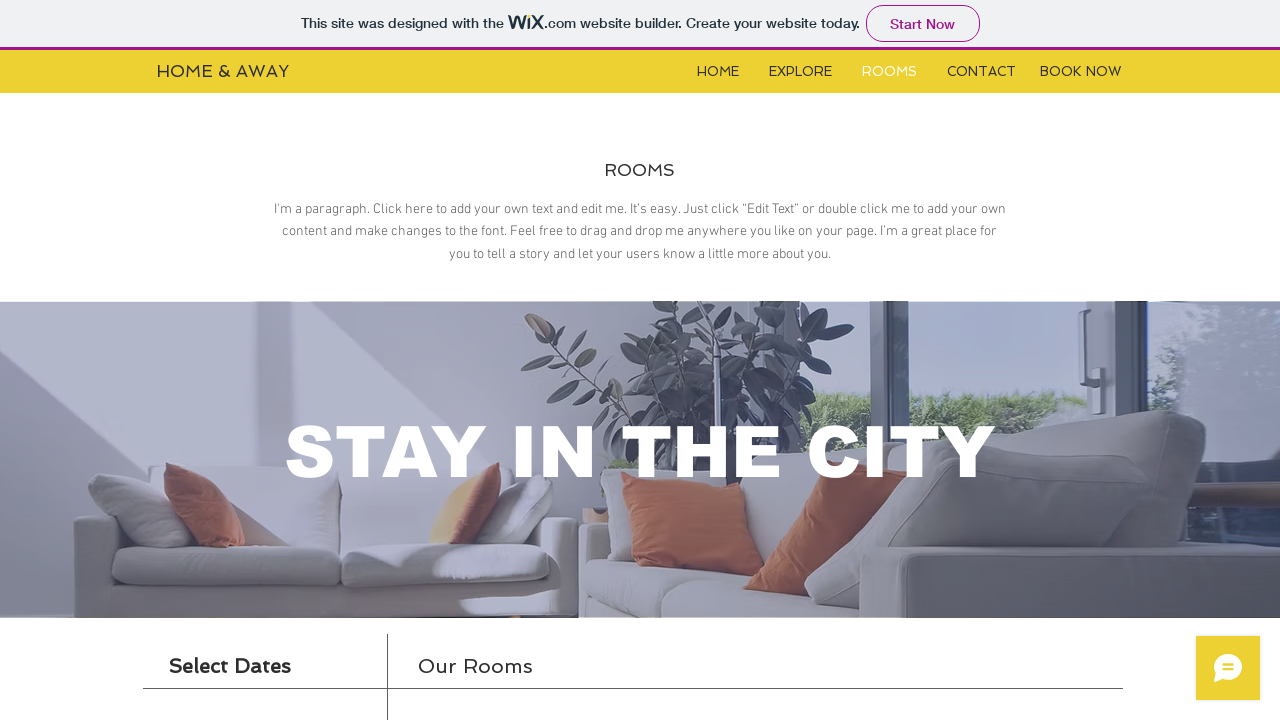

Clicked kids decrease button to test lower bound at (351, 361) on xpath=//*[@id='i6klgqap_0']/iframe >> internal:control=enter-frame >> xpath=//*[
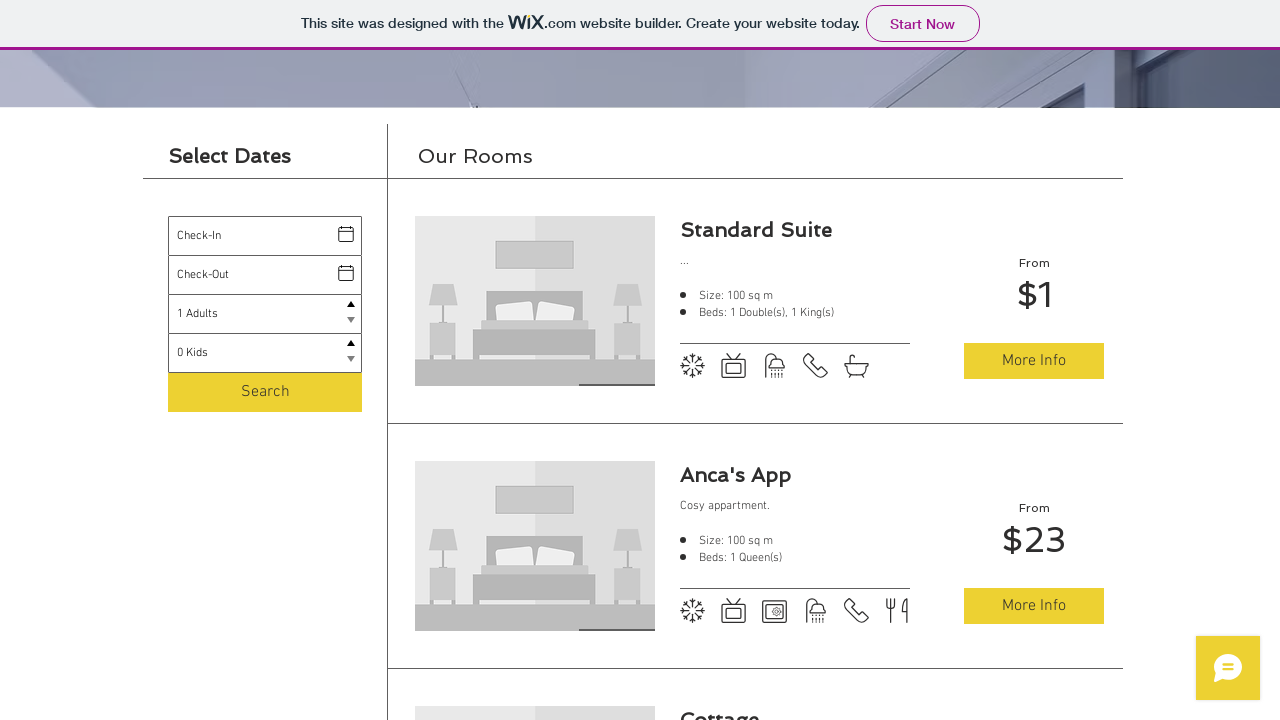

Verified kids count cannot go below 0
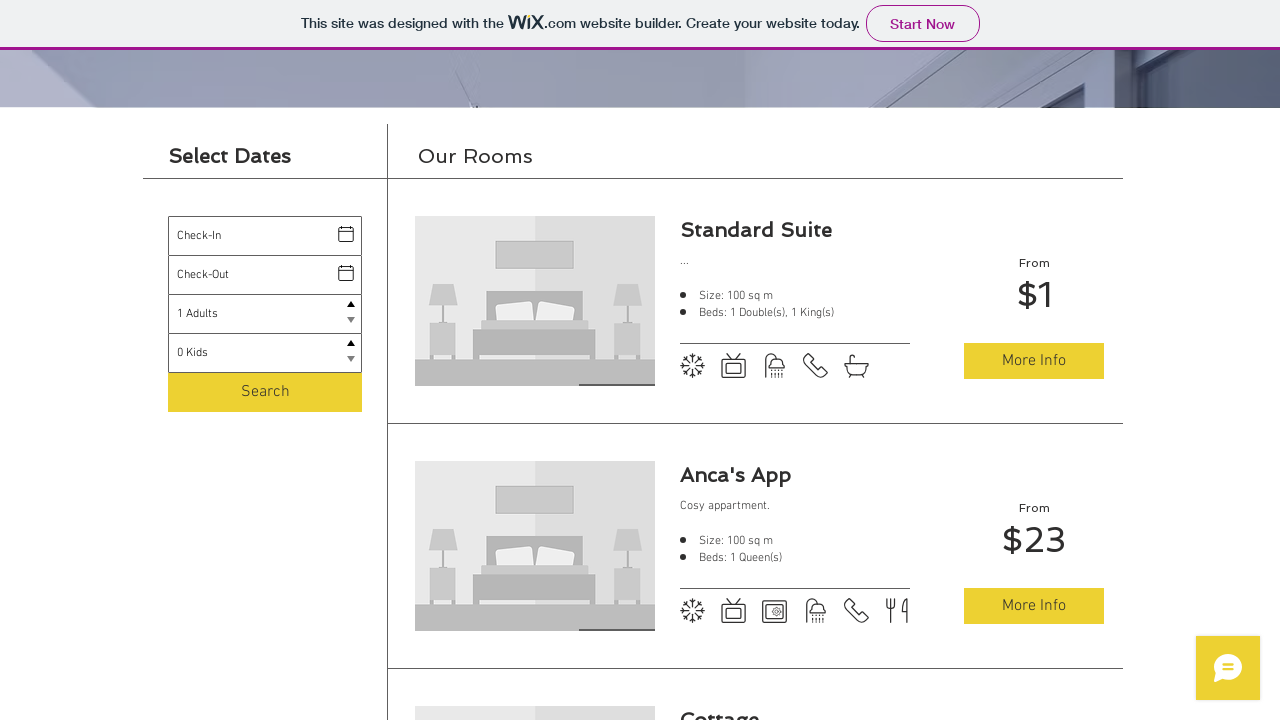

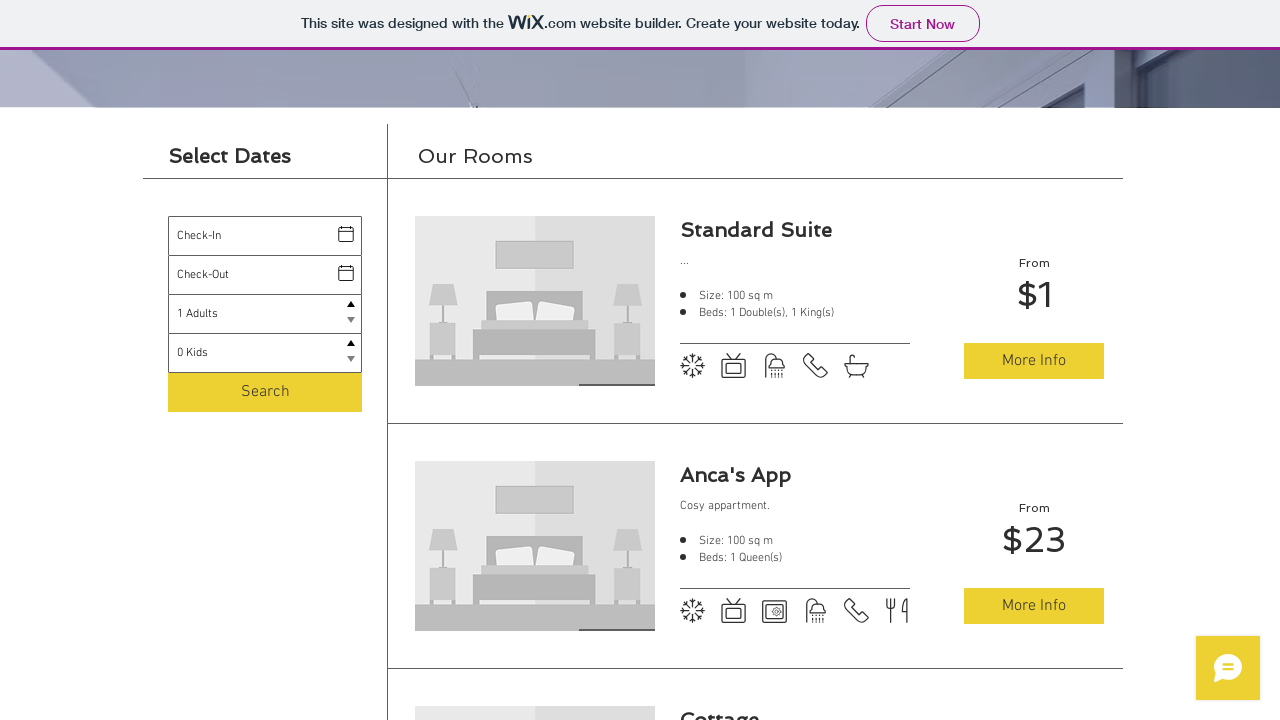